Tests the Add/Remove Elements page by clicking the "Add Element" button five times and verifying that Delete buttons are created

Starting URL: http://the-internet.herokuapp.com/add_remove_elements/

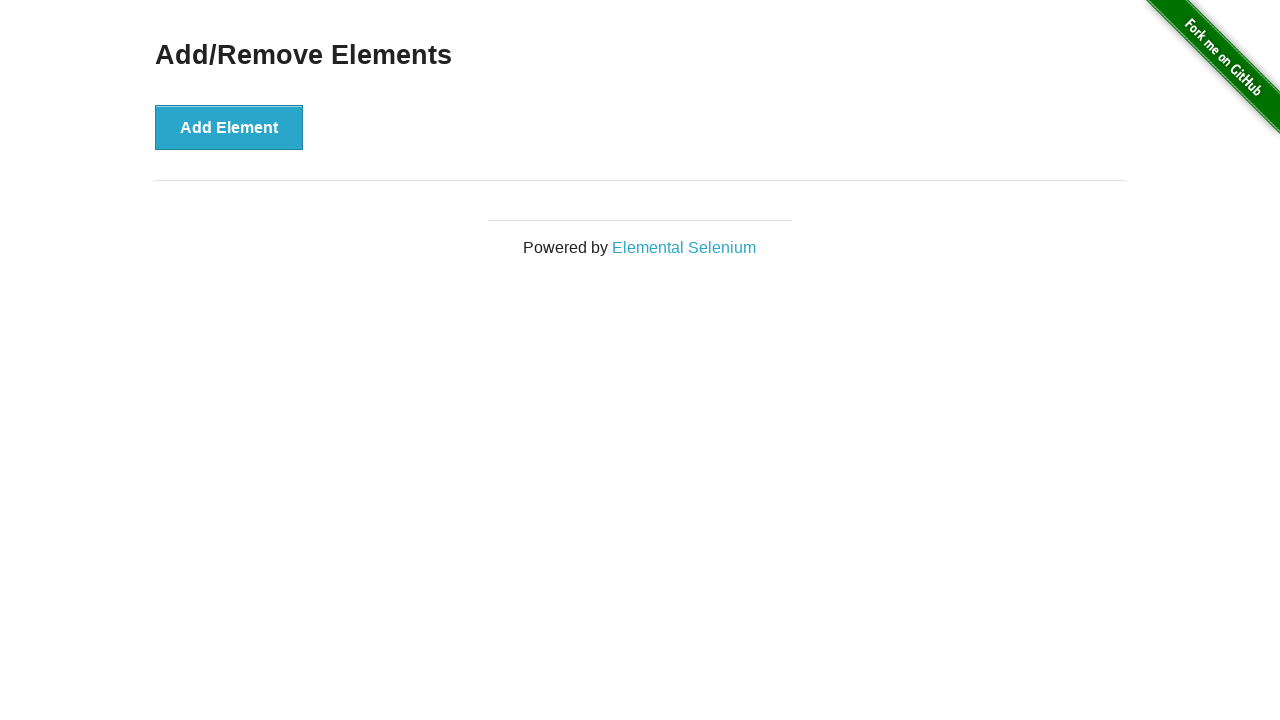

Navigated to Add/Remove Elements page
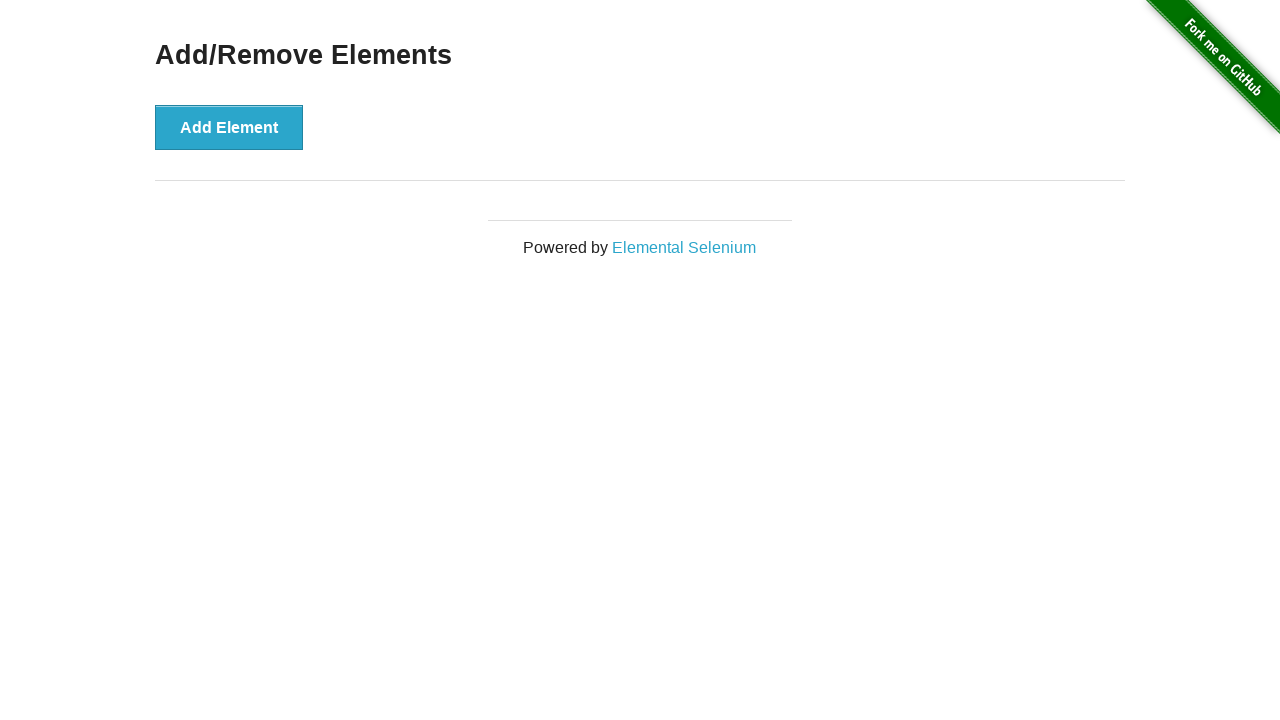

Clicked Add Element button (click 1 of 5) at (229, 127) on #content > div > button
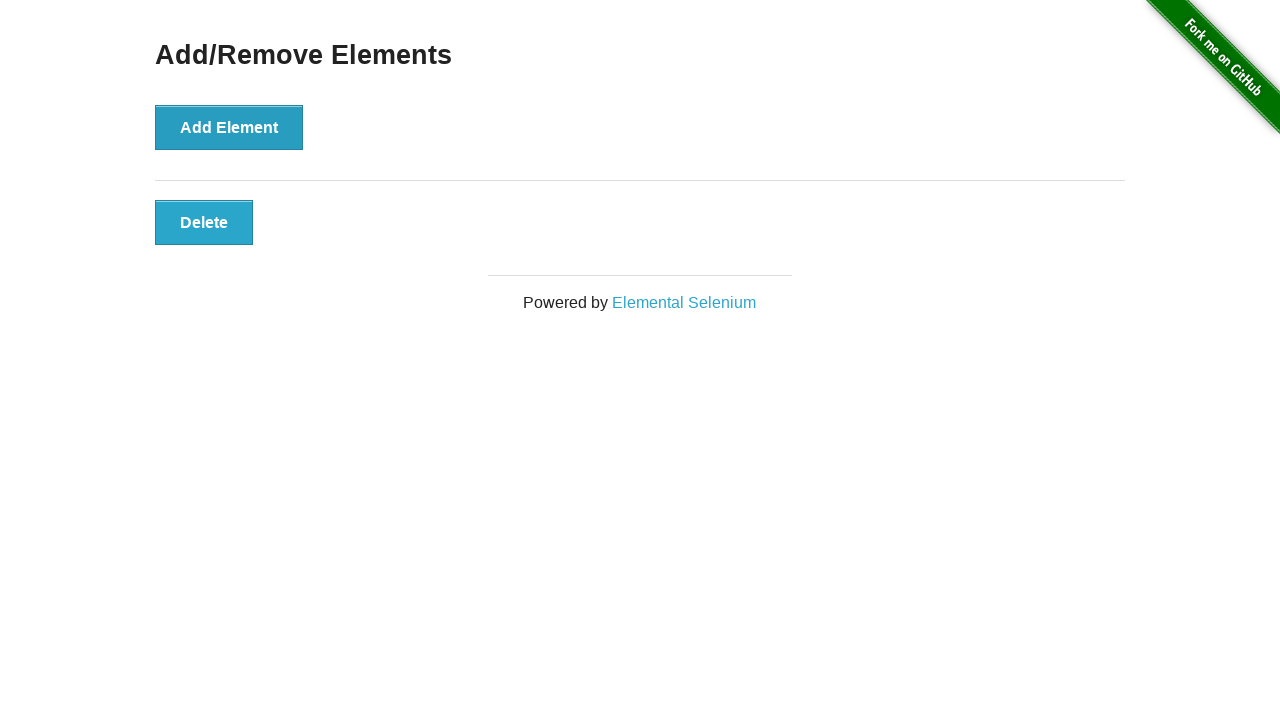

Clicked Add Element button (click 2 of 5) at (229, 127) on #content > div > button
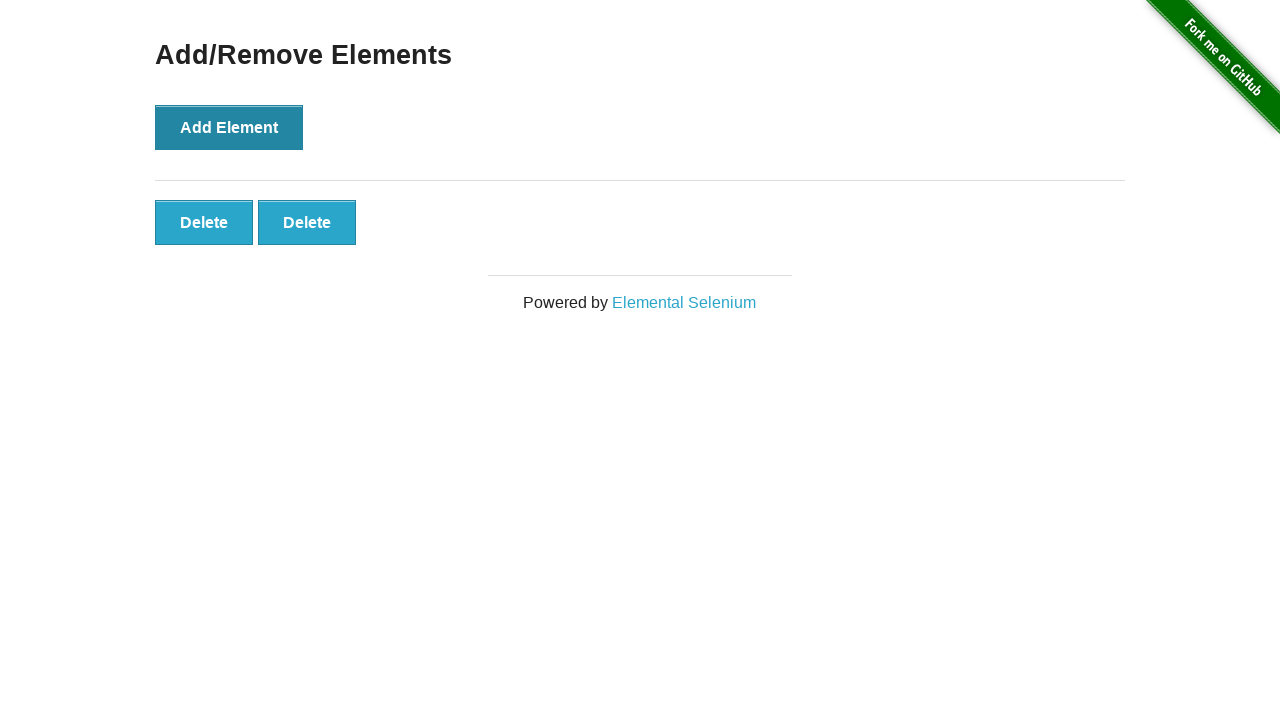

Clicked Add Element button (click 3 of 5) at (229, 127) on #content > div > button
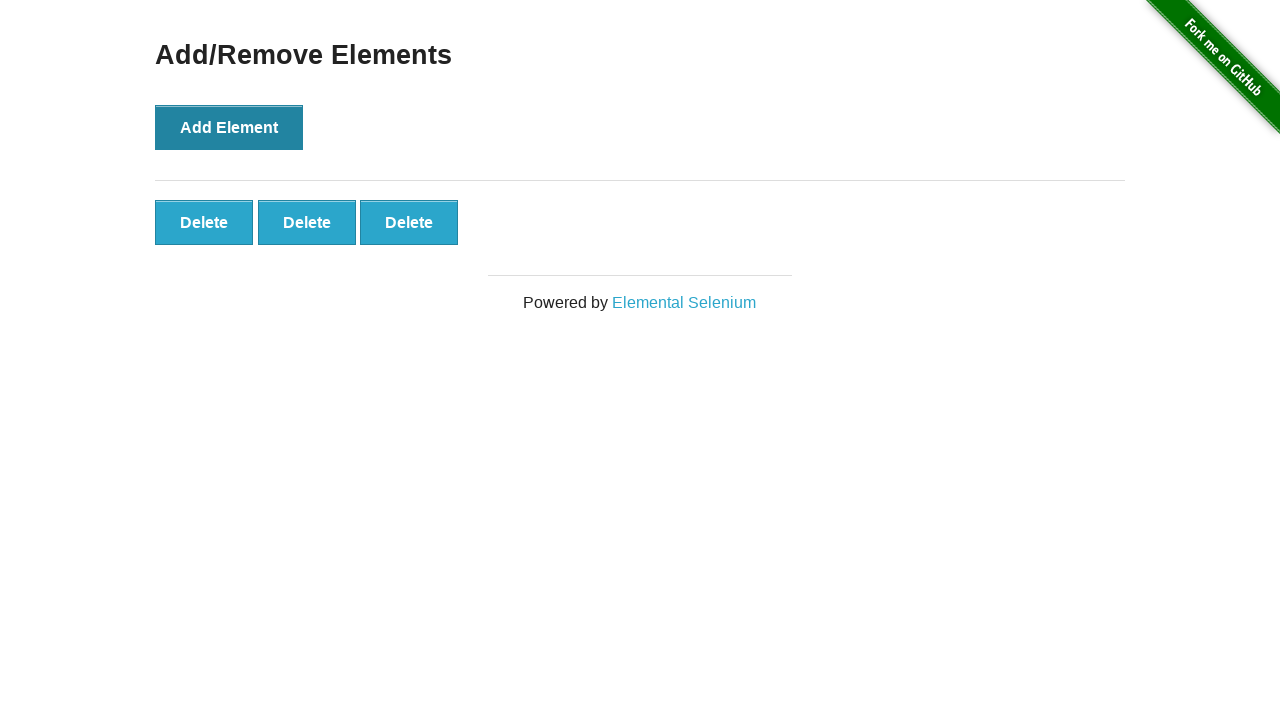

Clicked Add Element button (click 4 of 5) at (229, 127) on #content > div > button
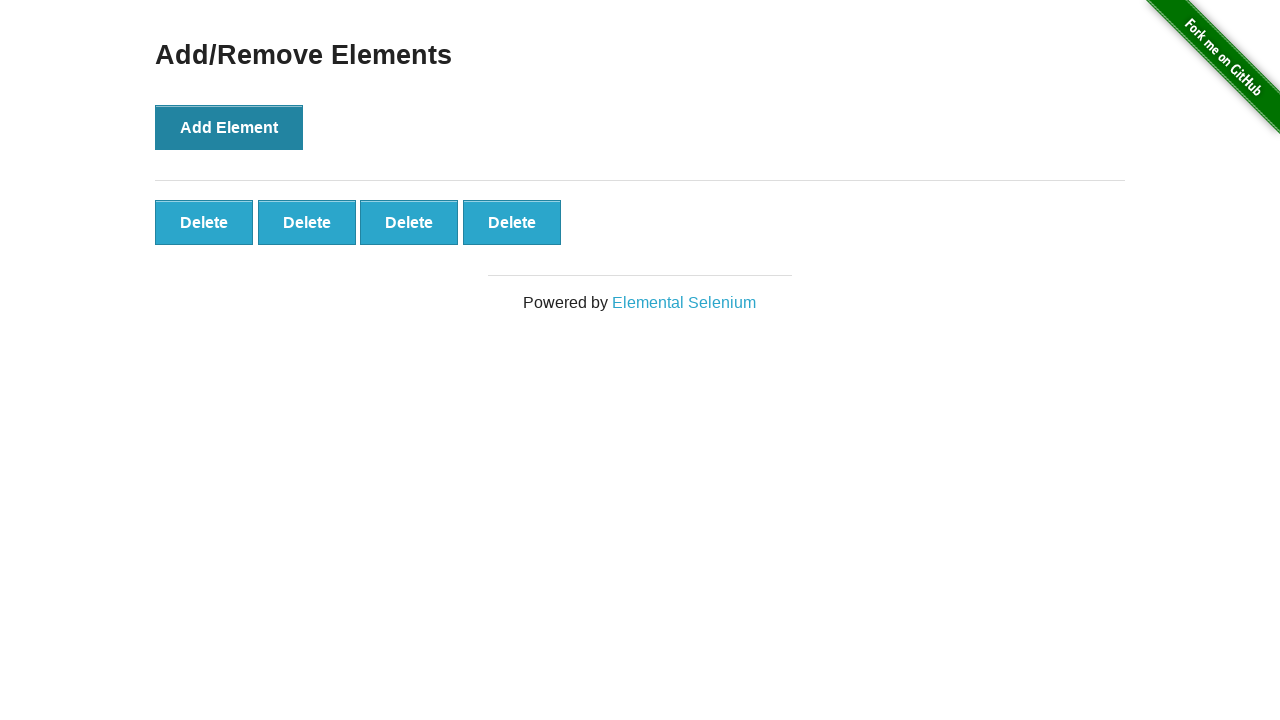

Clicked Add Element button (click 5 of 5) at (229, 127) on #content > div > button
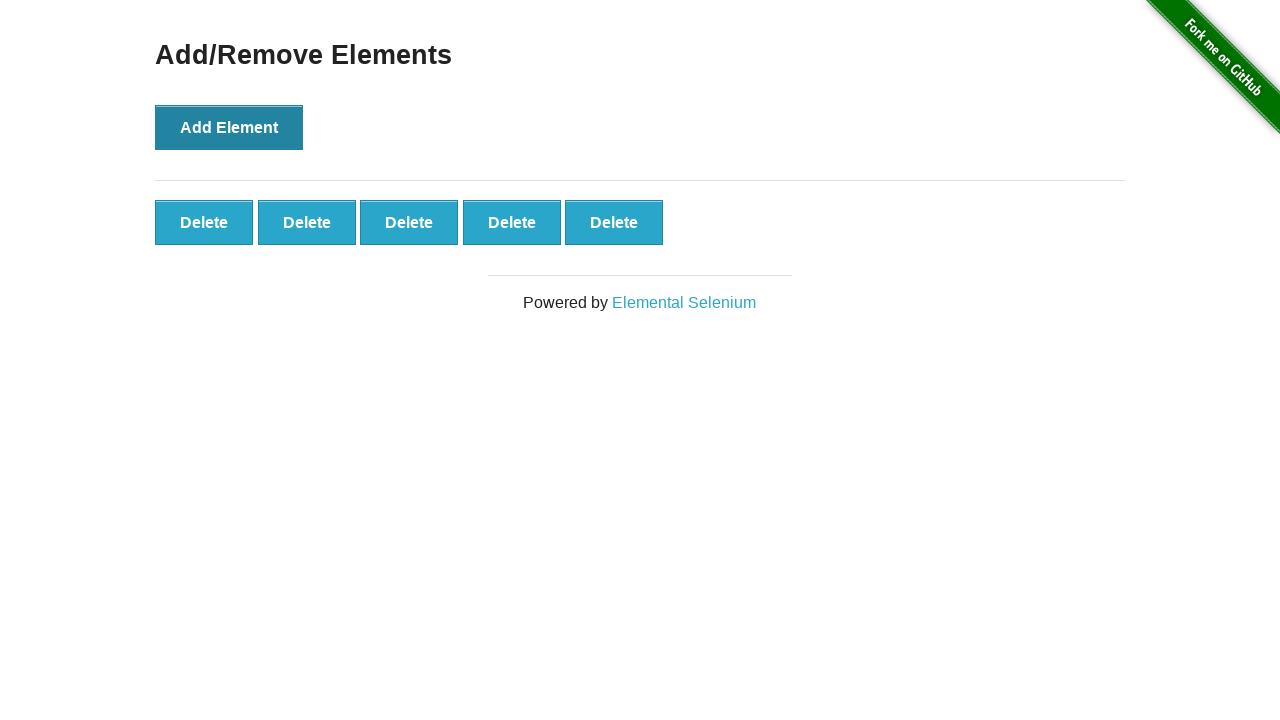

Delete buttons appeared on the page
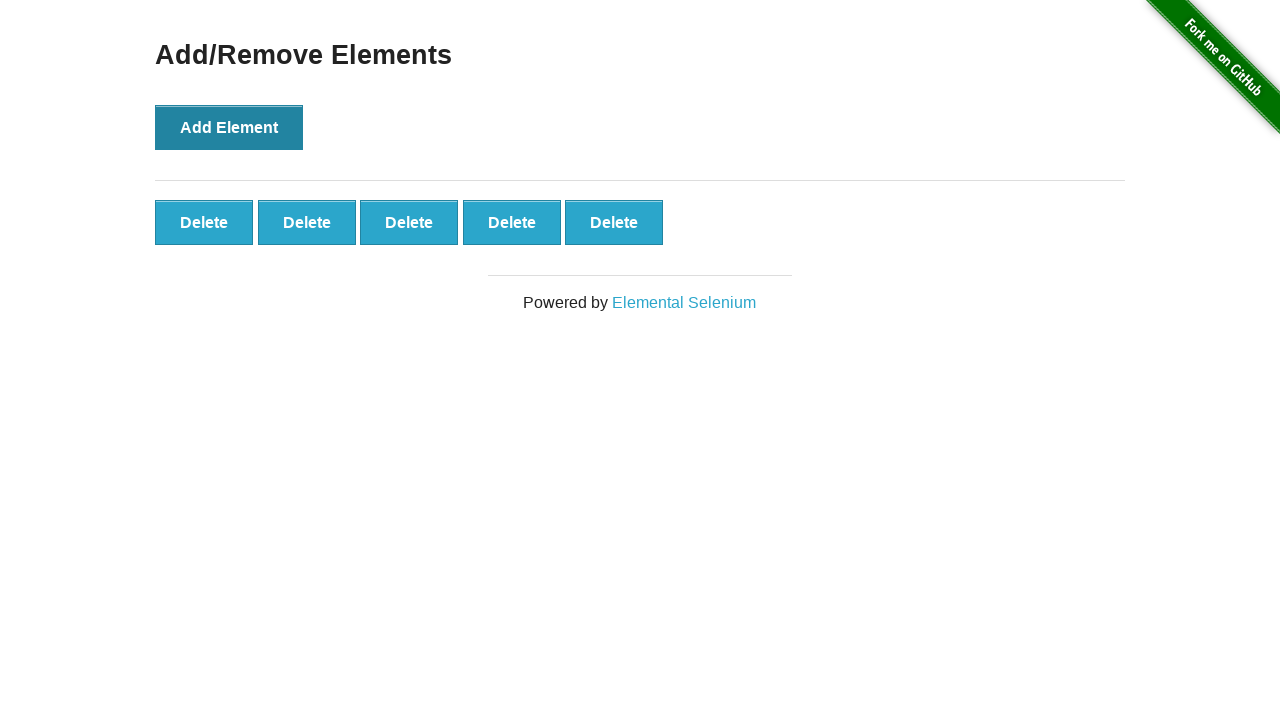

Verified that exactly 5 Delete buttons are present
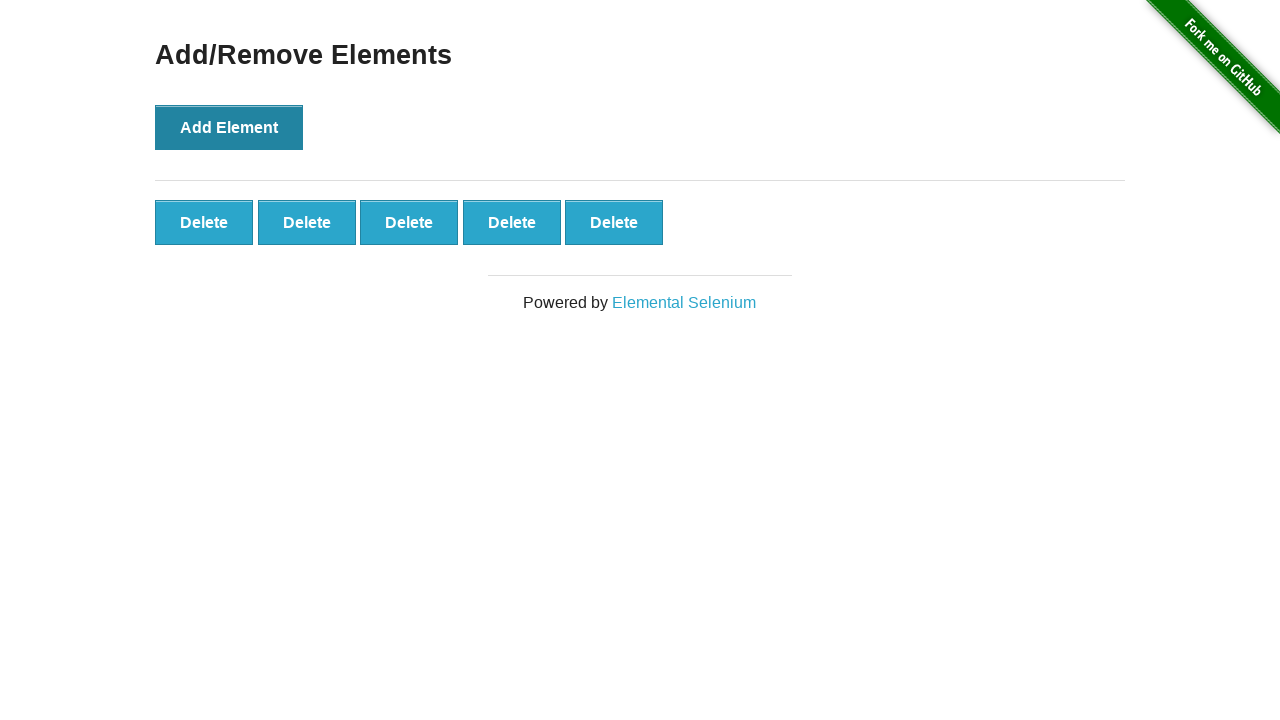

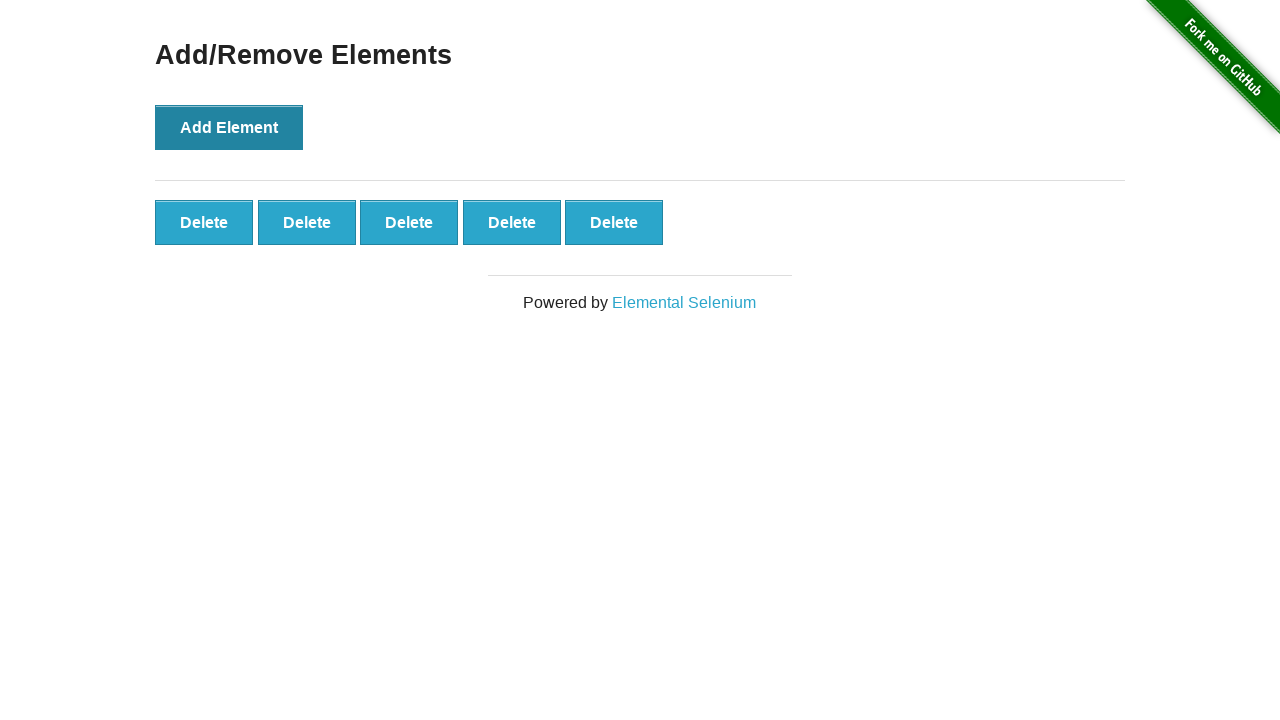